Tests hover menu interactions on DemoQA by hovering over nested menu items to reveal sub-menus

Starting URL: https://demoqa.com/menu

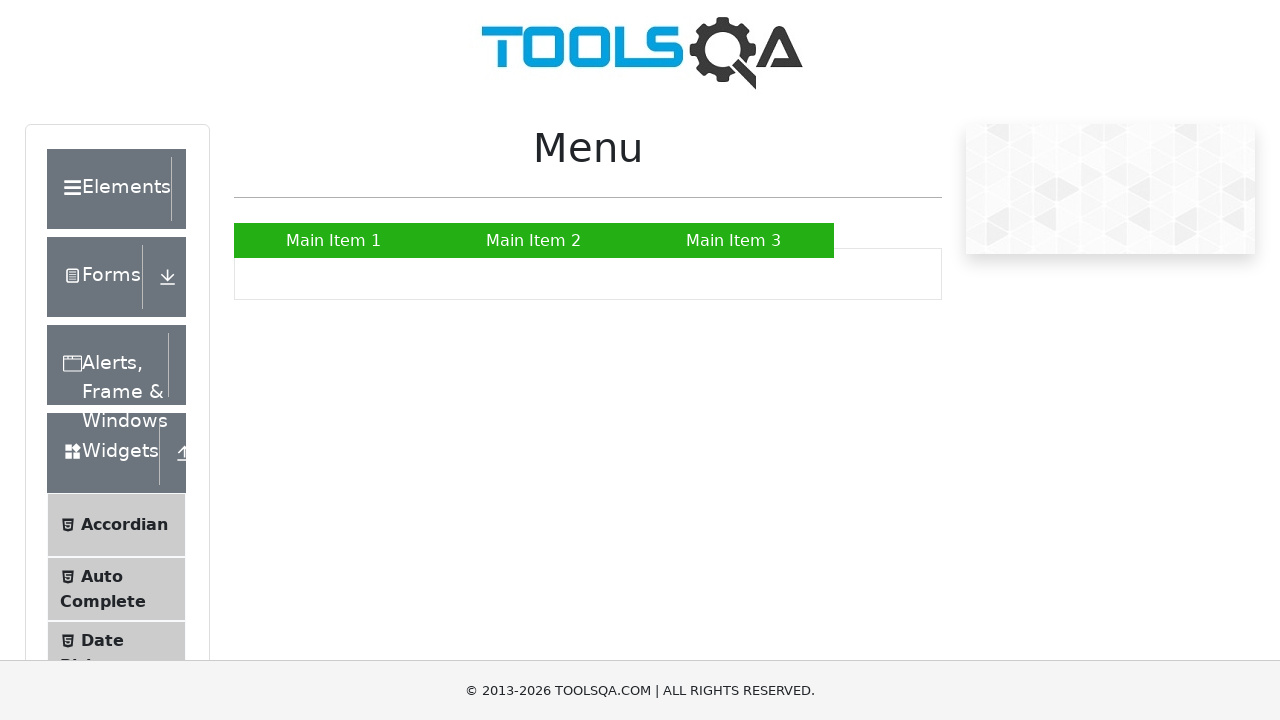

Scrolled 'Main Item 2' into view
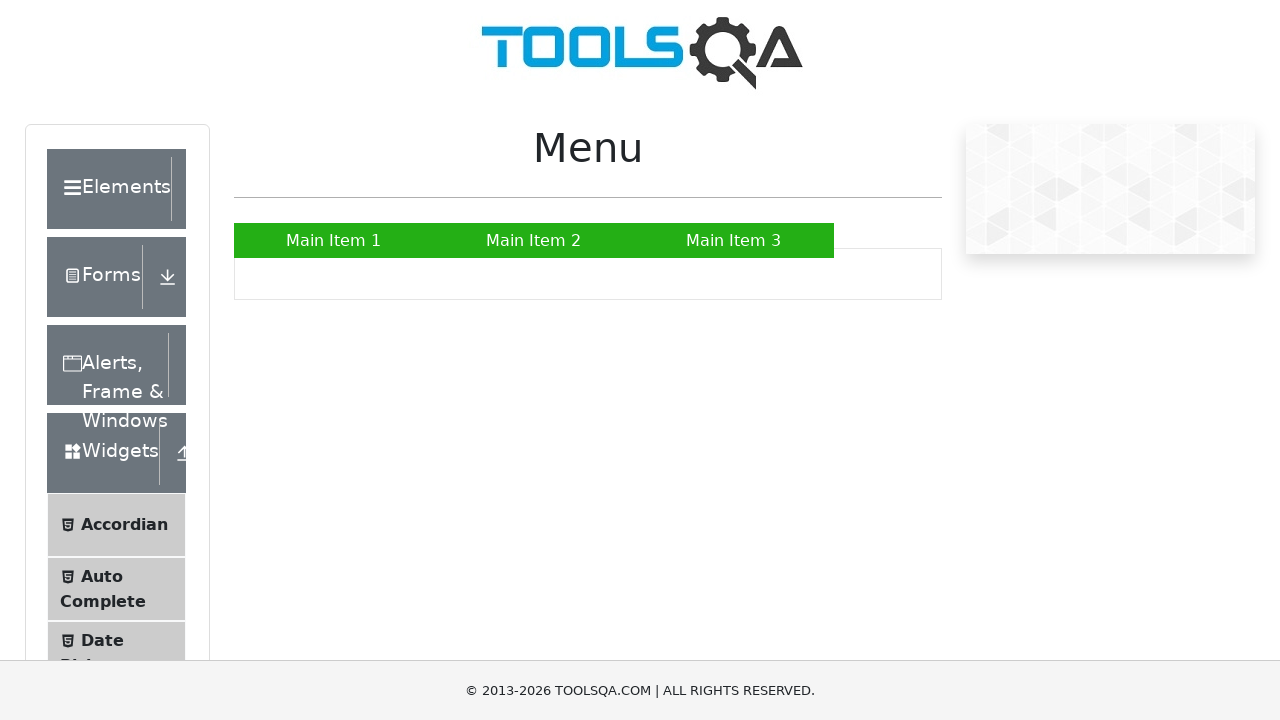

Hovered over 'Main Item 2' to reveal submenu at (534, 240) on xpath=//a[text()='Main Item 2']
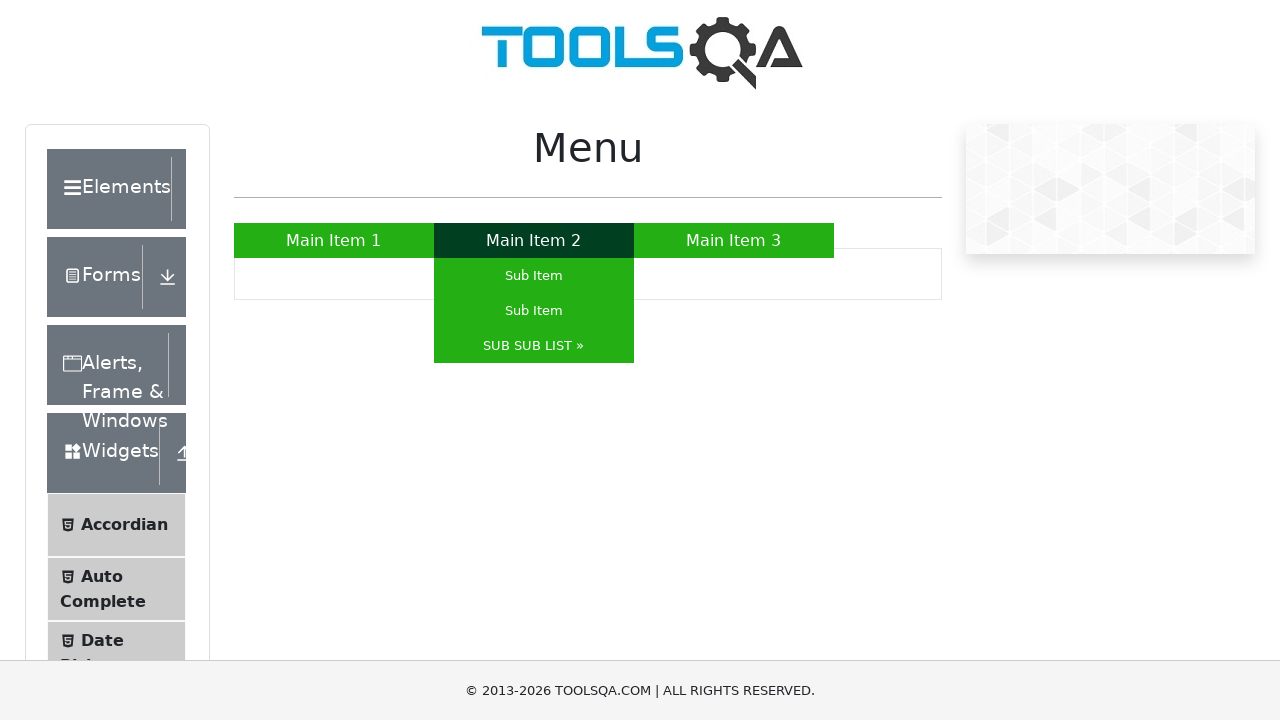

Hovered over 'SUB SUB LIST »' to reveal nested submenu at (534, 346) on xpath=//a[text()='SUB SUB LIST »']
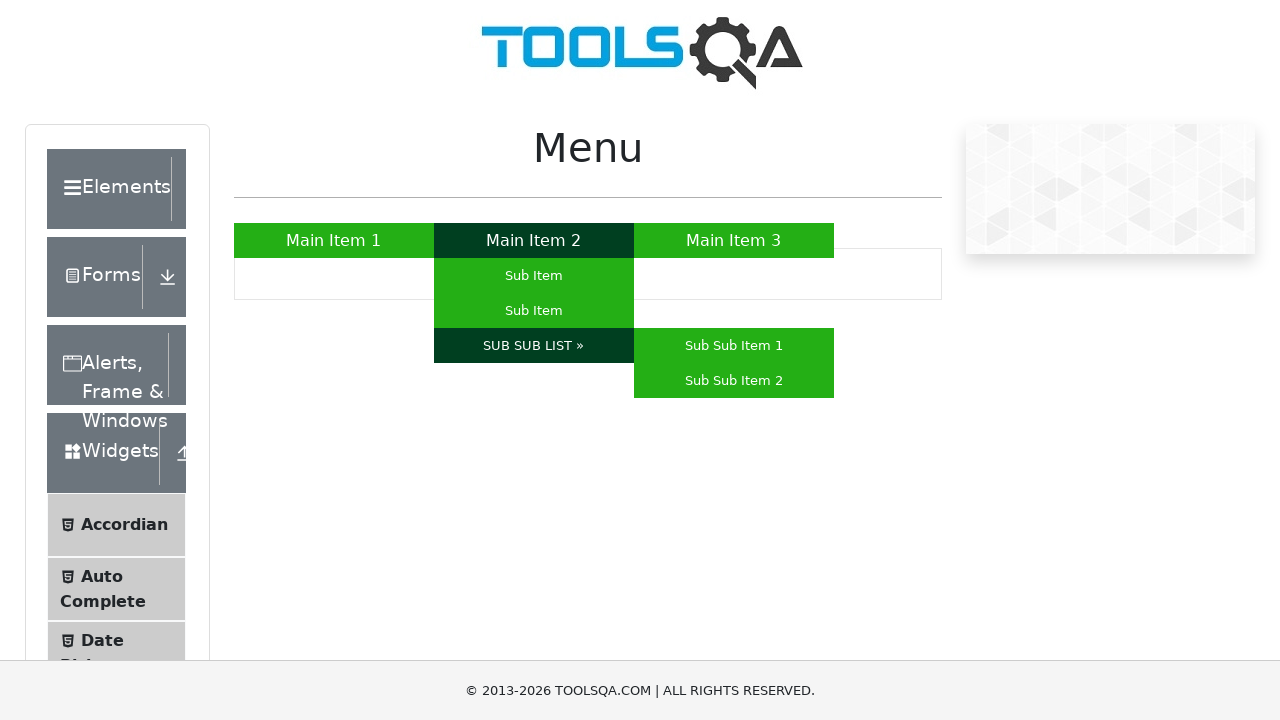

Hovered over 'Sub Sub Item 2' in nested menu at (734, 380) on xpath=//a[text()='Sub Sub Item 2']
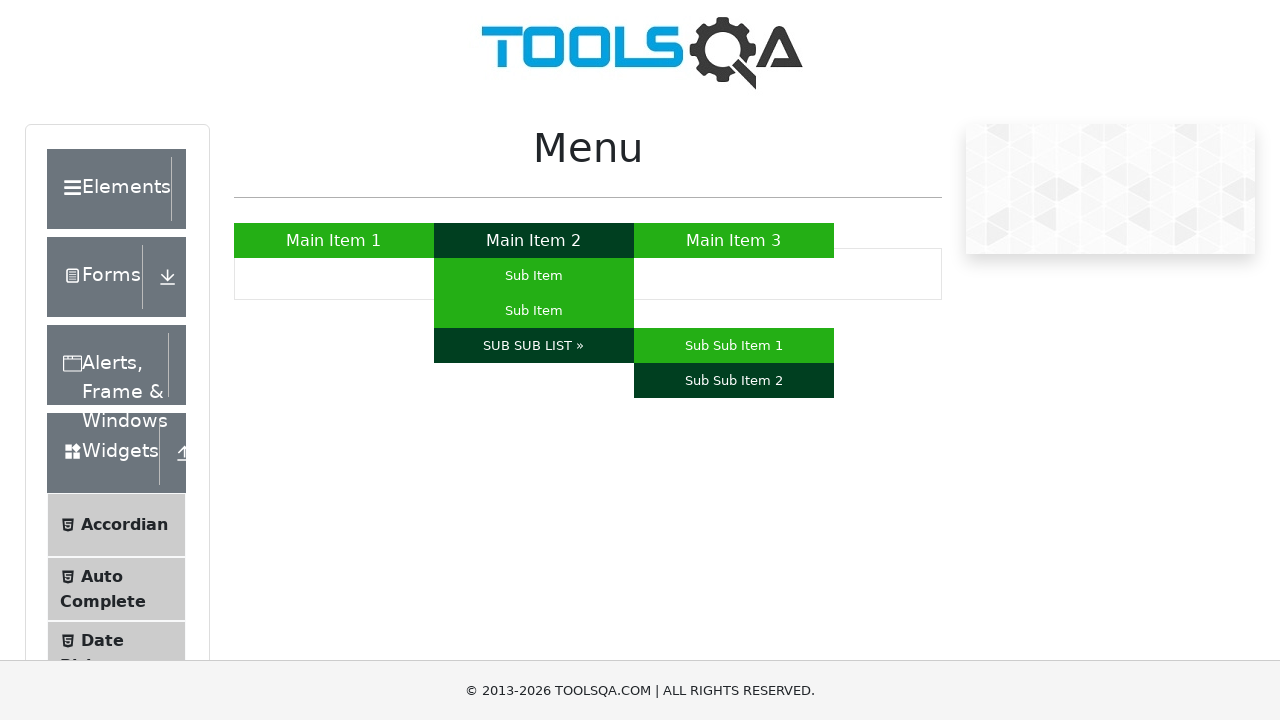

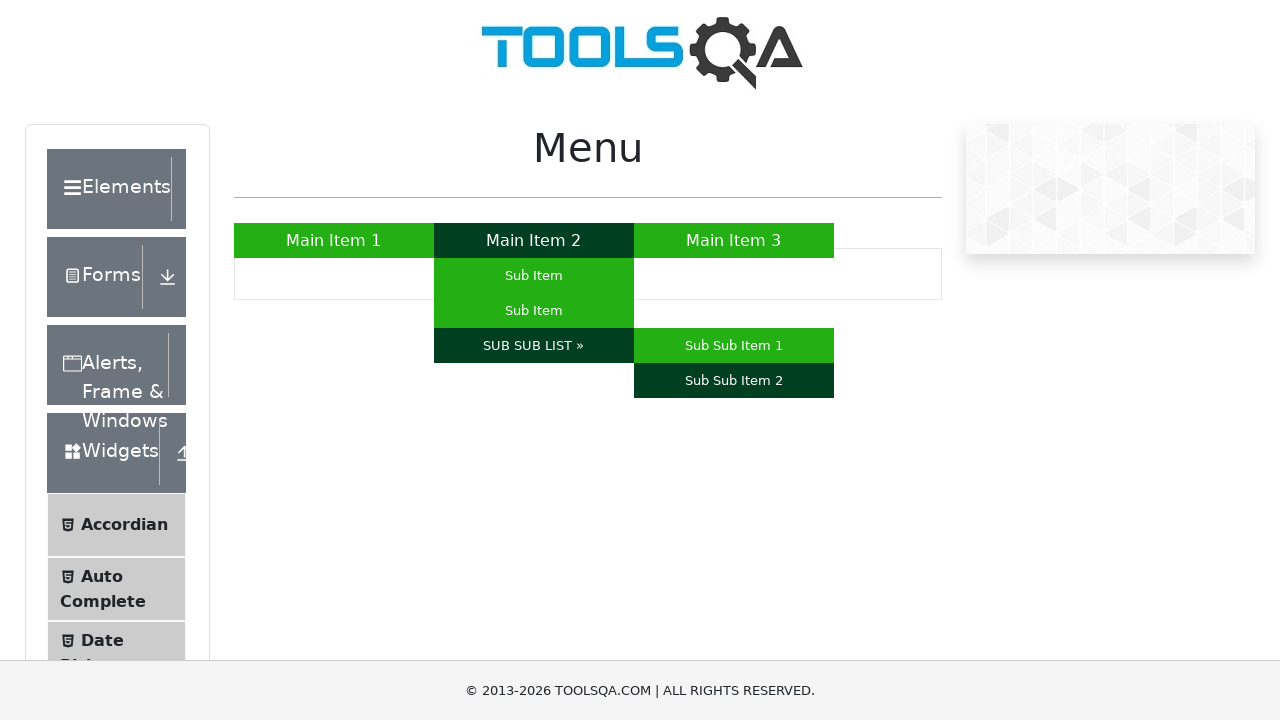